Tests dropdown selection functionality by selecting options using different methods: by index, by visible text, and by value

Starting URL: https://seleniumbase.io/demo_page

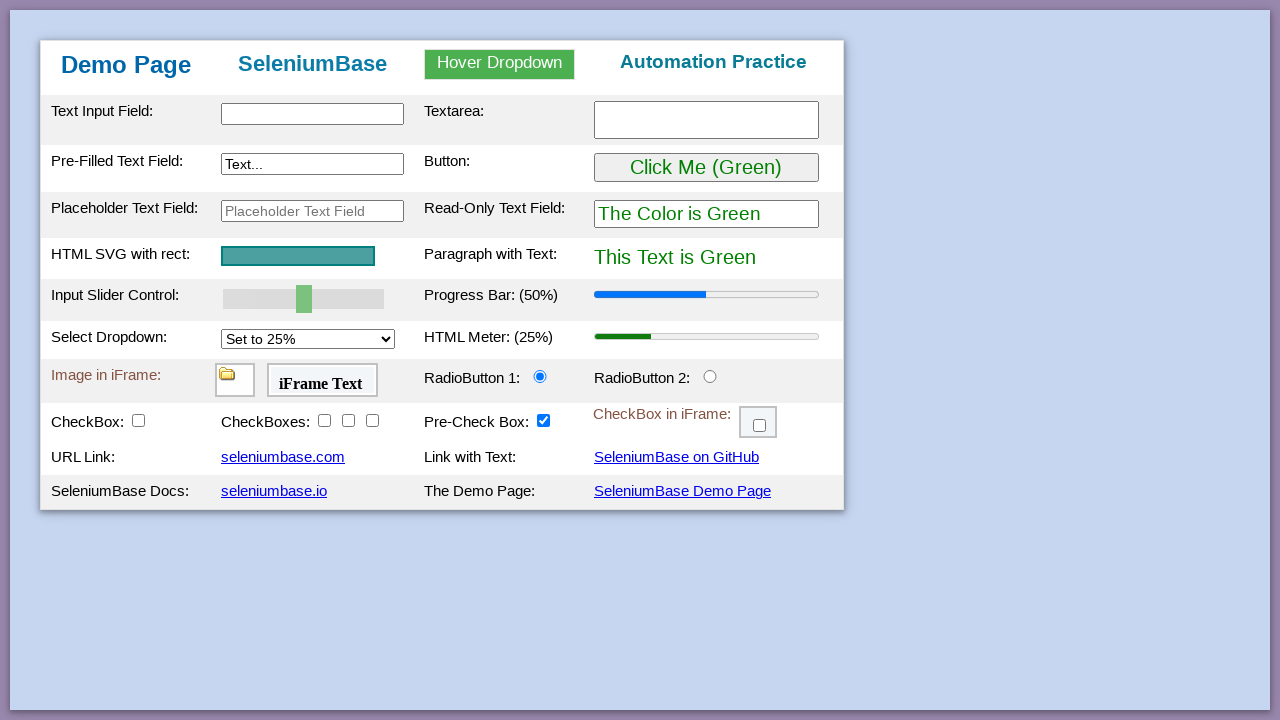

Selected first dropdown option by index on #mySelect
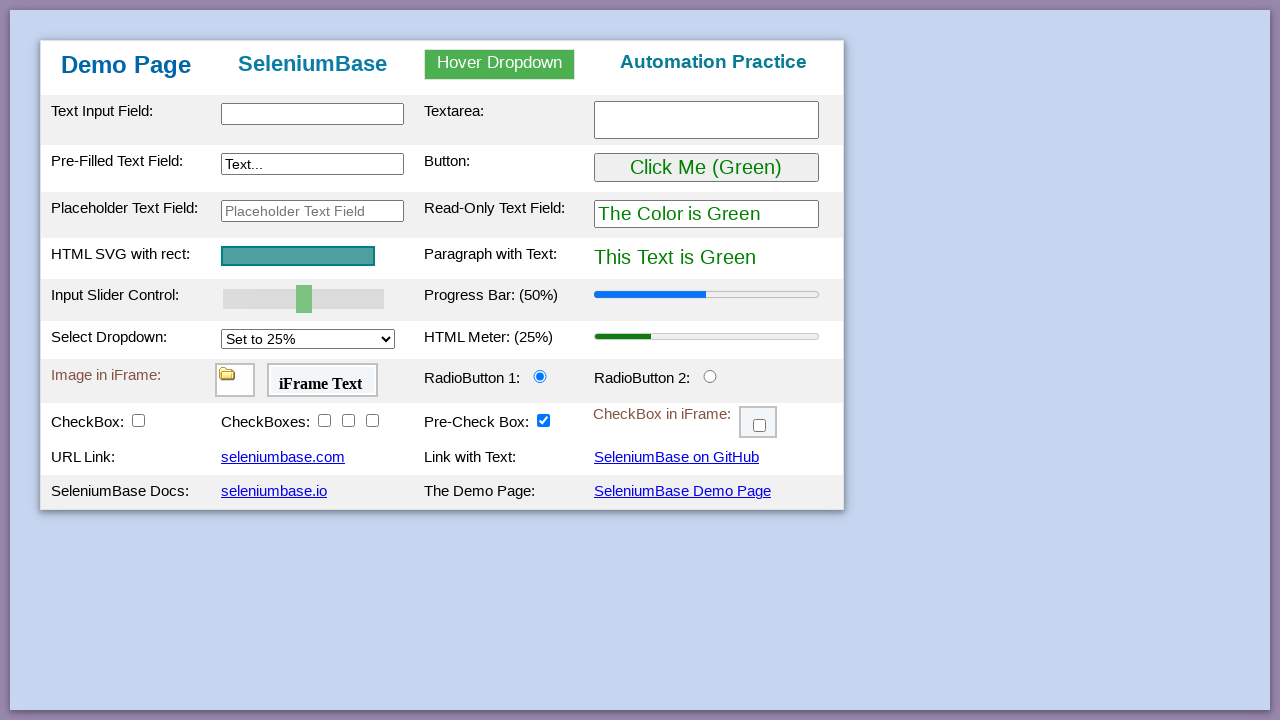

Selected dropdown option 'Set to 50%' by visible text on #mySelect
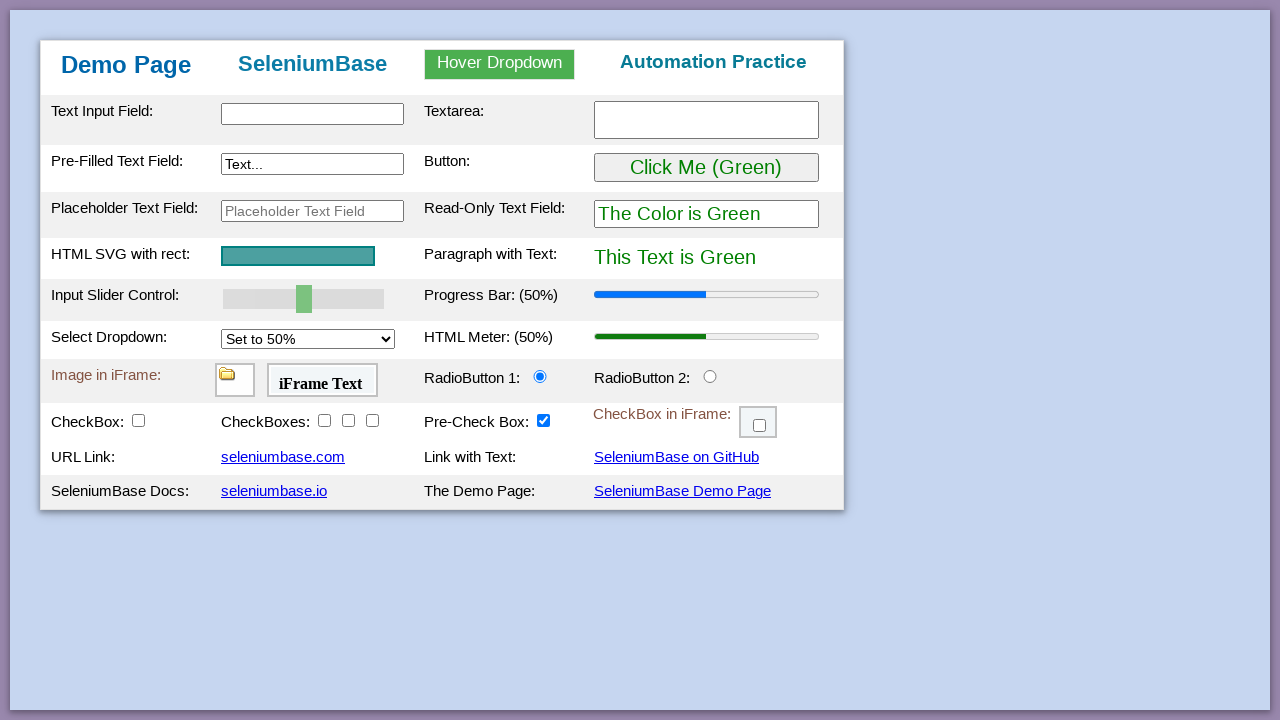

Selected dropdown option with value '75%' on #mySelect
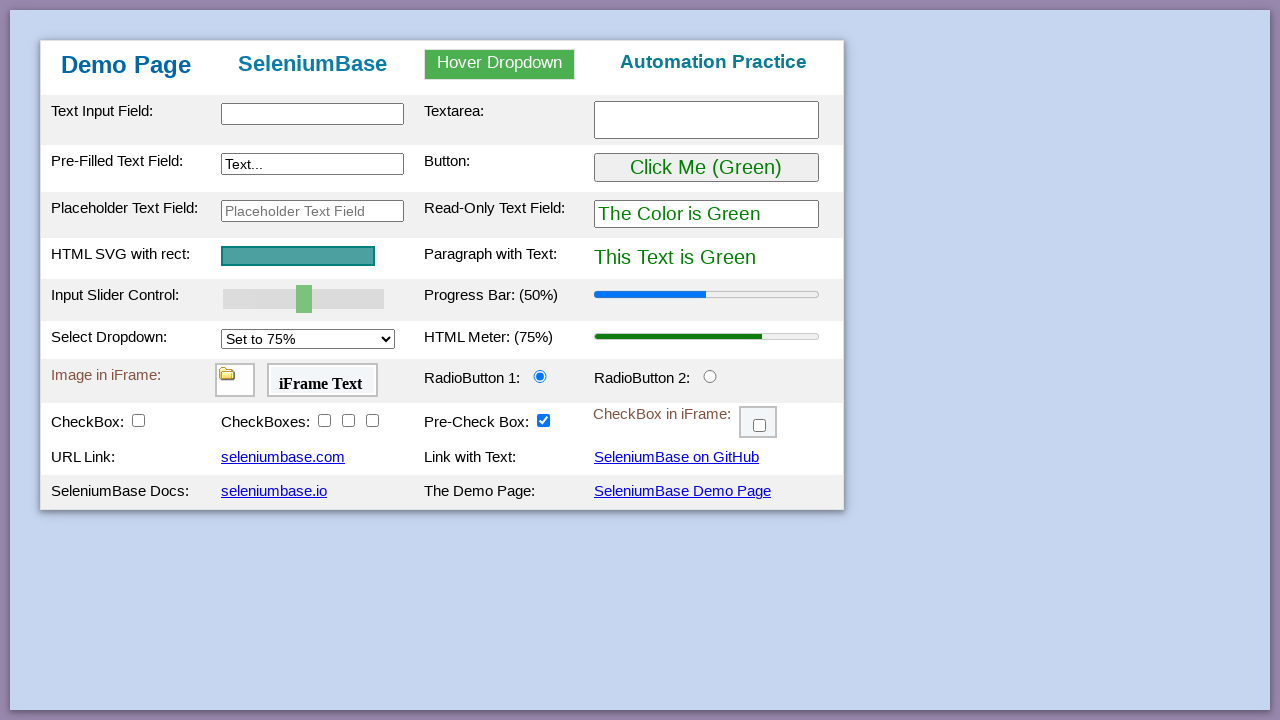

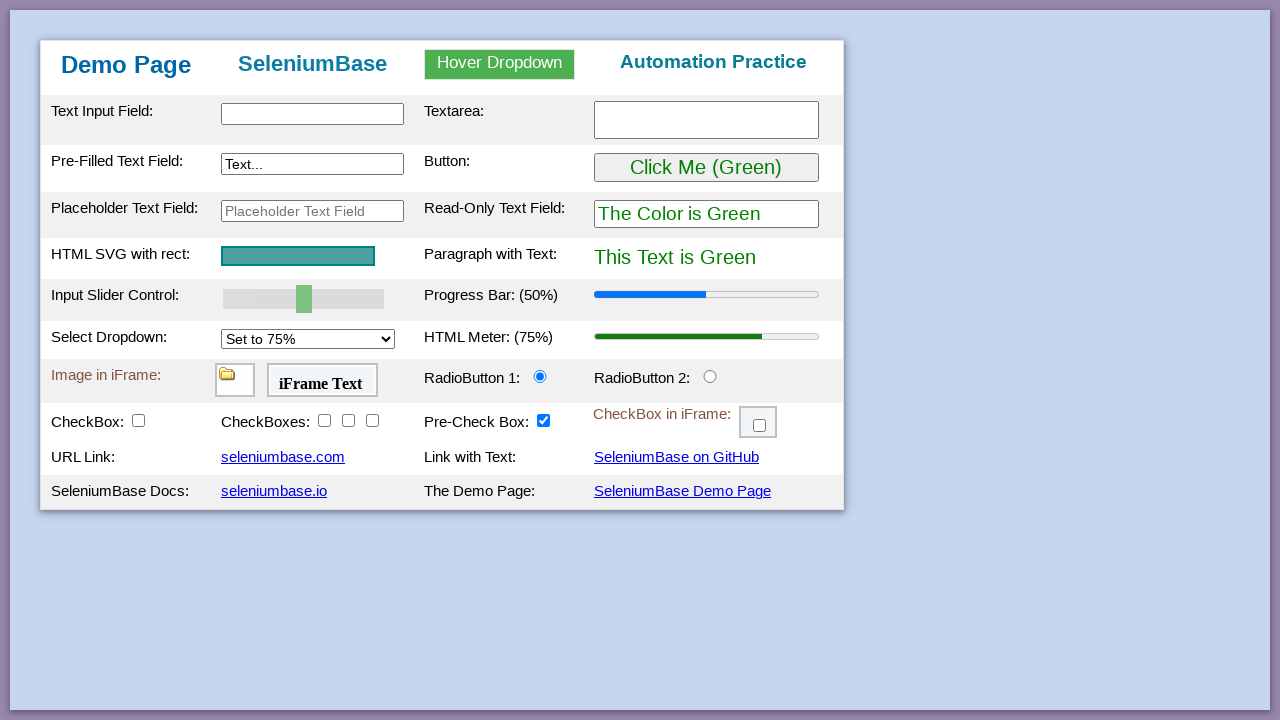